Tests nested iframe navigation by switching between parent and child frames and verifying content in each frame

Starting URL: https://demoqa.com/nestedframes

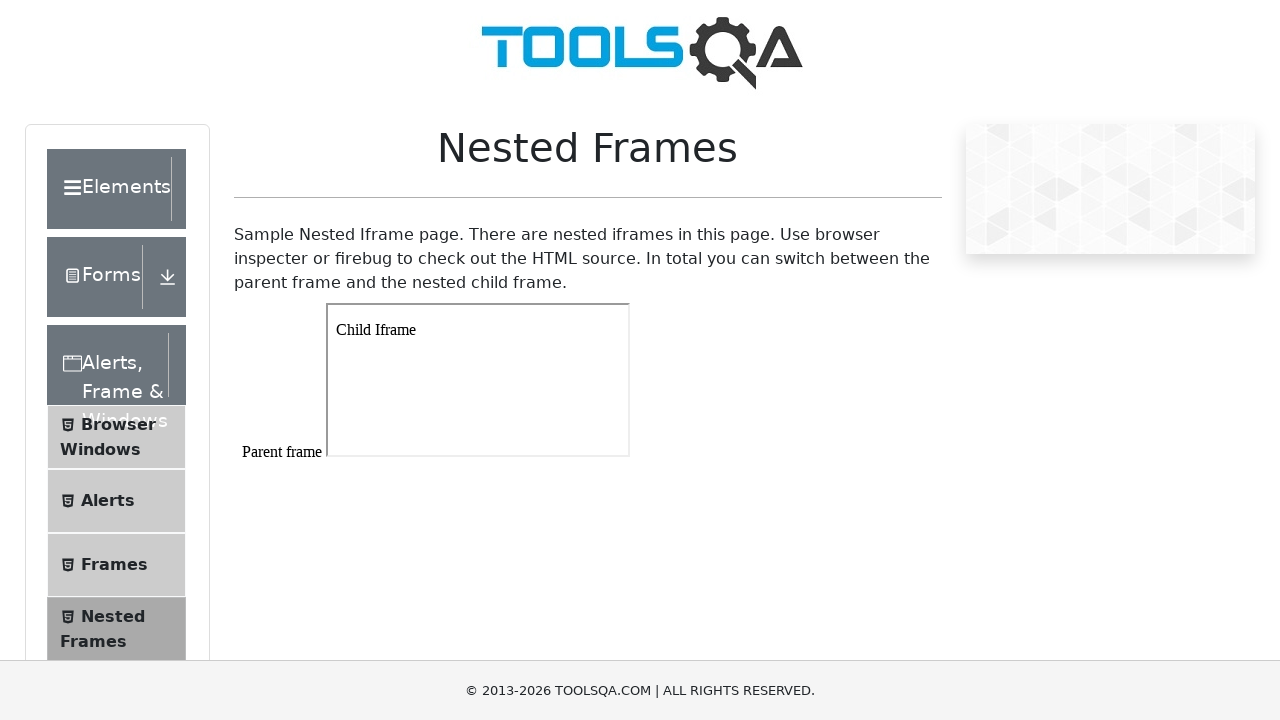

Navigated to nested frames test page
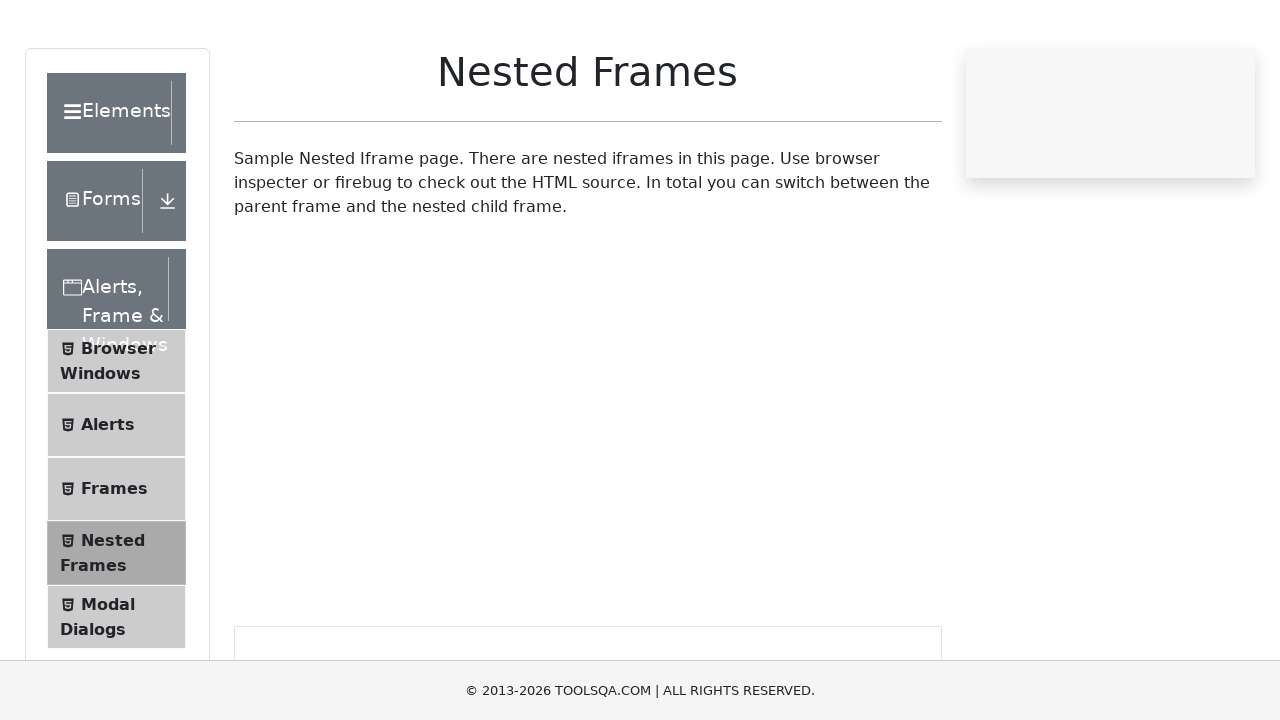

Located outer/parent iframe
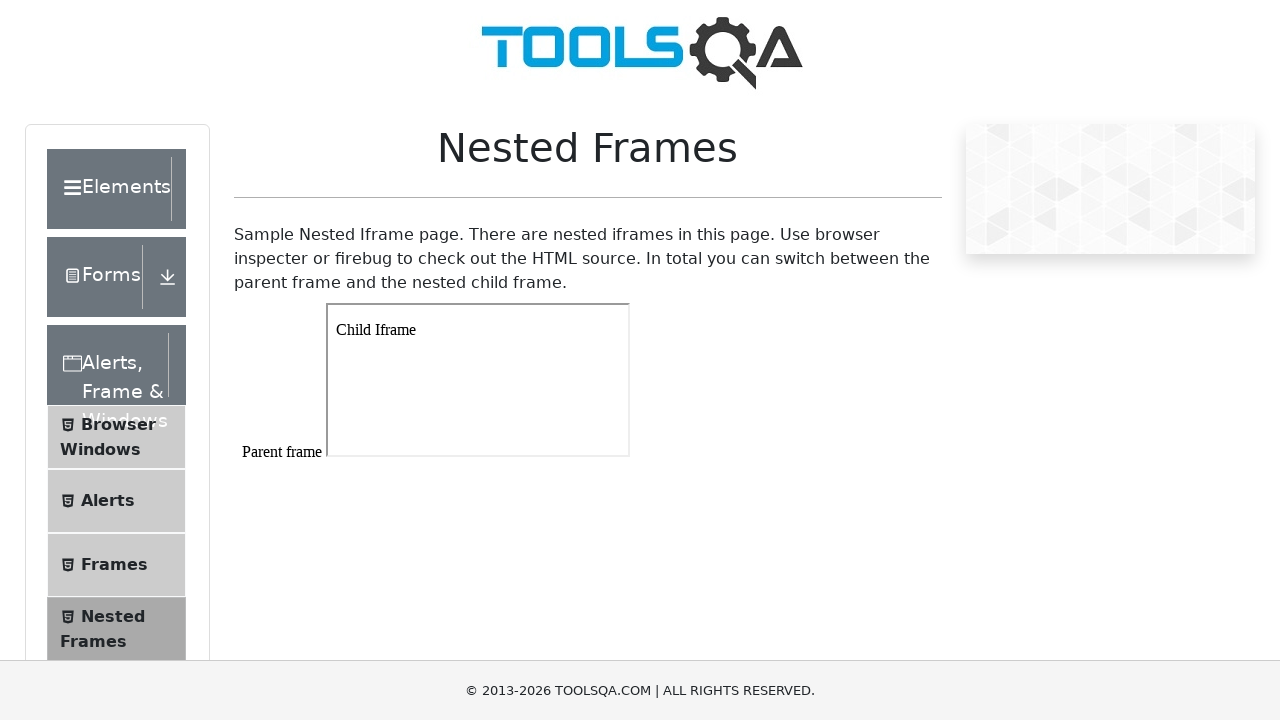

Located inner/child iframe within parent frame
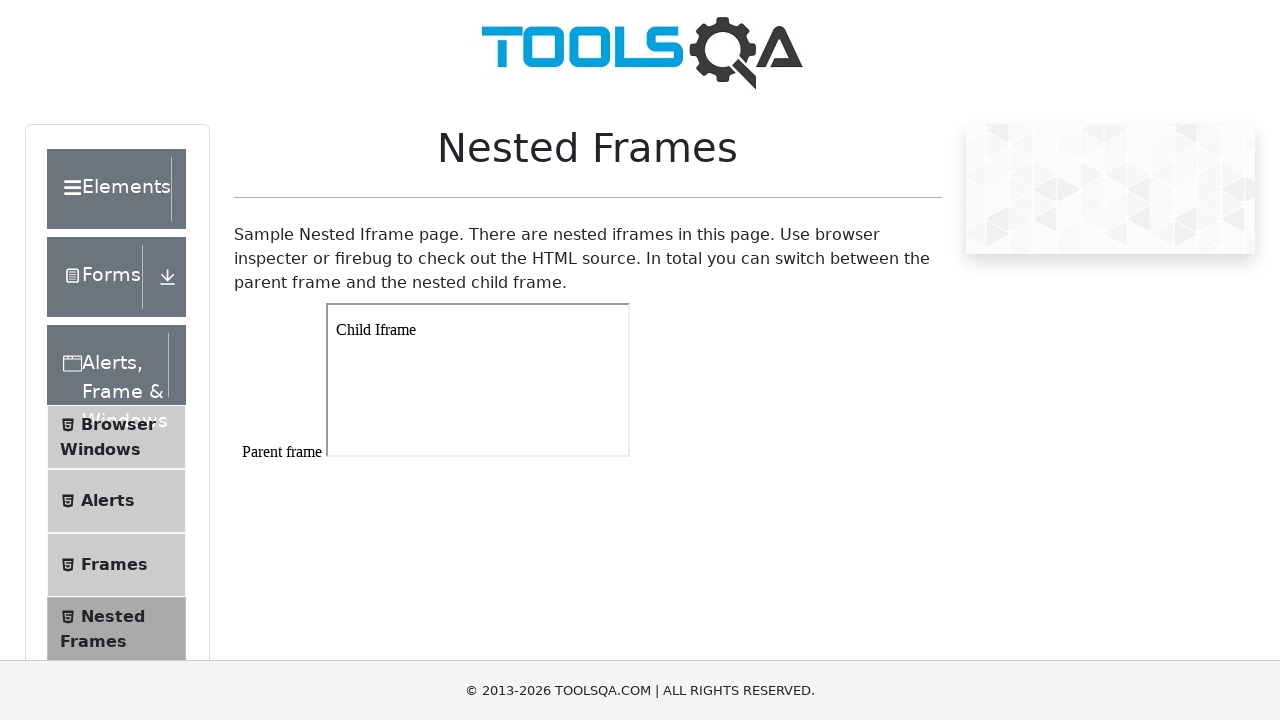

Retrieved child frame text: 'Child Iframe'
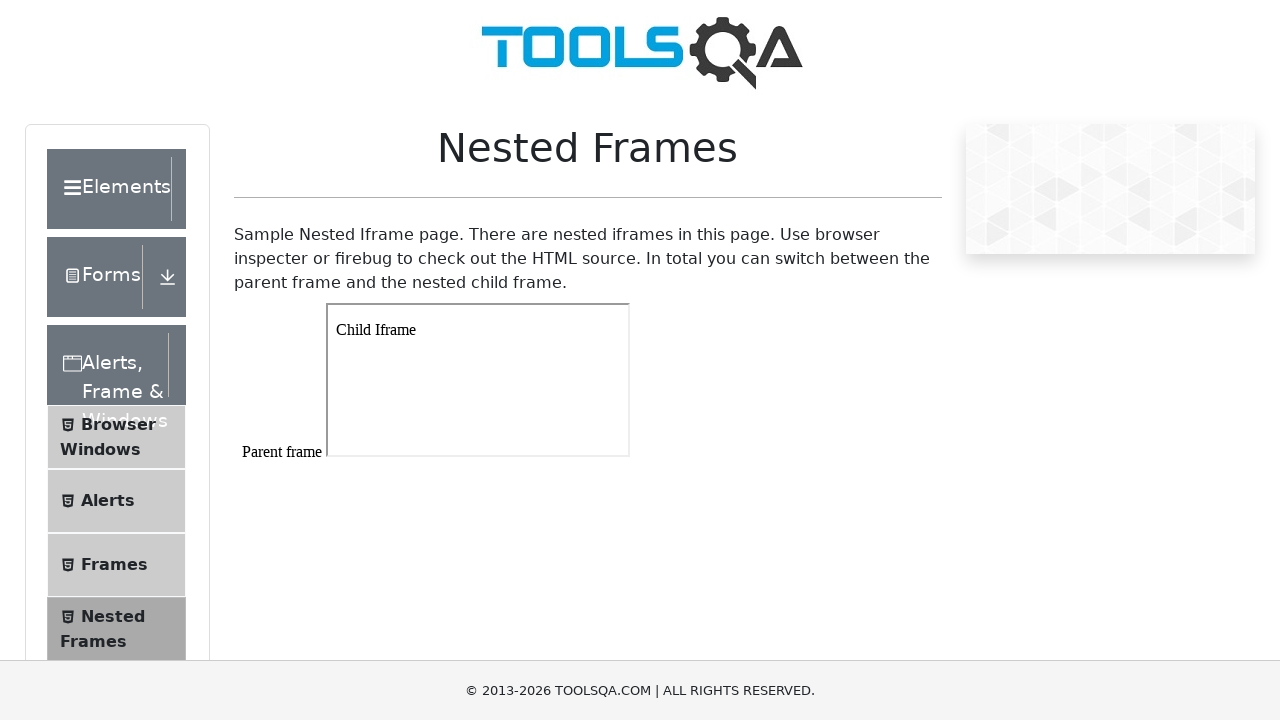

Retrieved main page heading: 'Nested Frames'
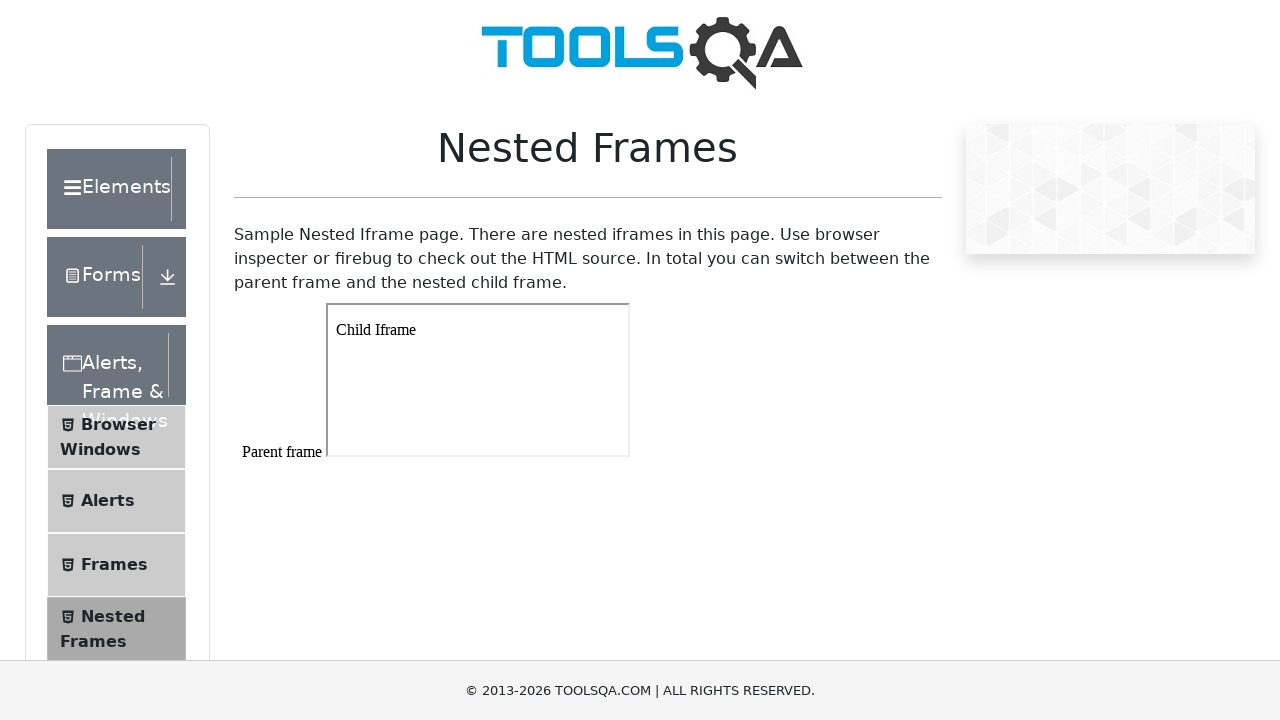

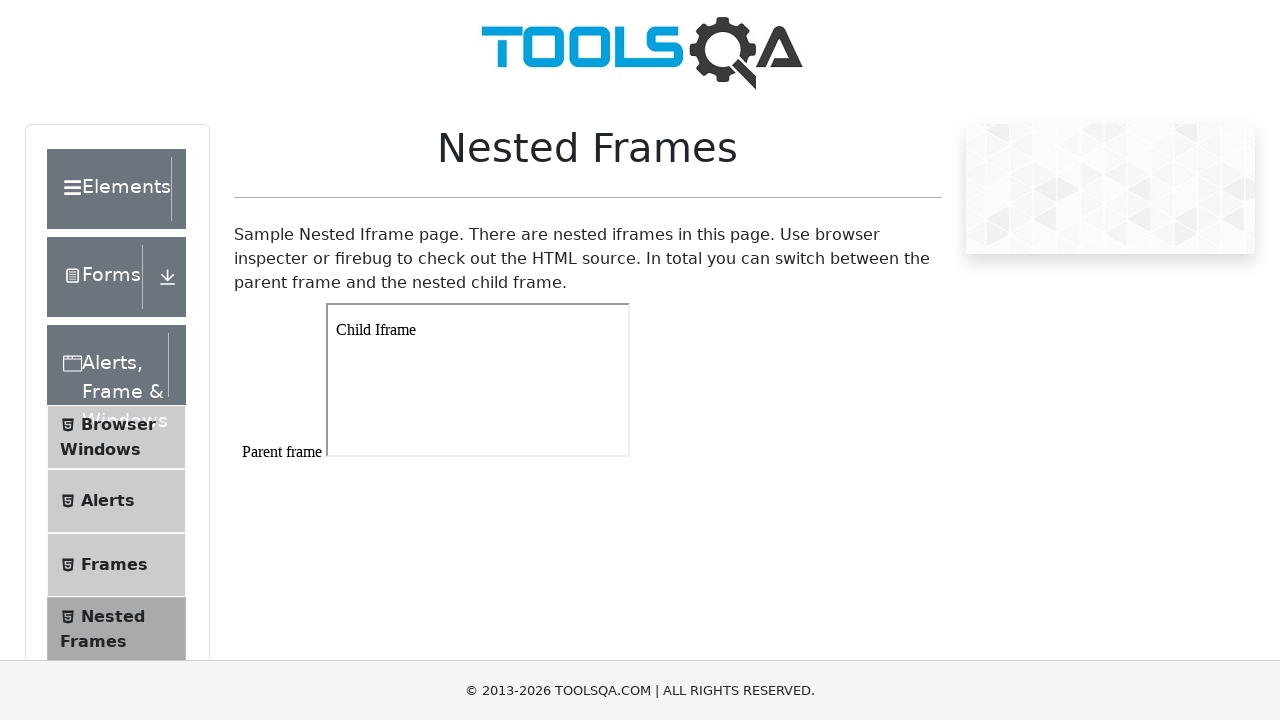